Tests the text box form on demoqa.com by filling in user name, email, current address, and permanent address fields, then submitting the form.

Starting URL: https://demoqa.com/text-box

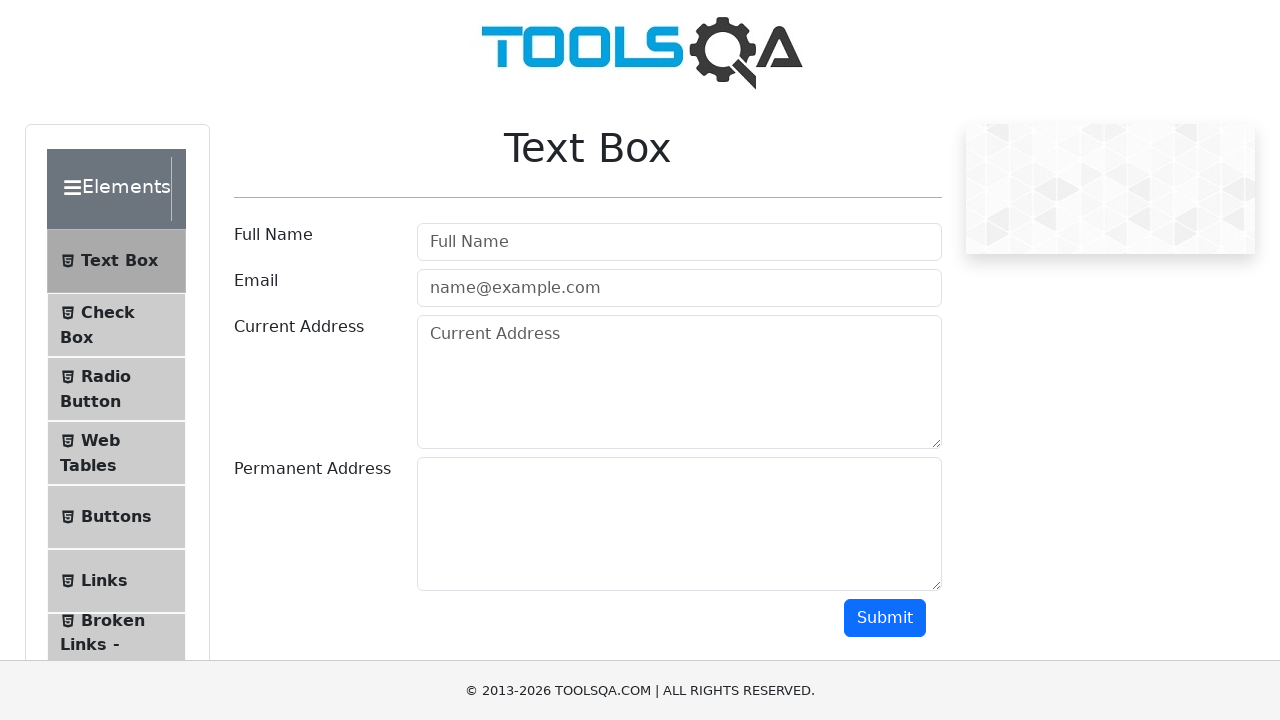

Filled user name field with 'Anna Bres' on #userName
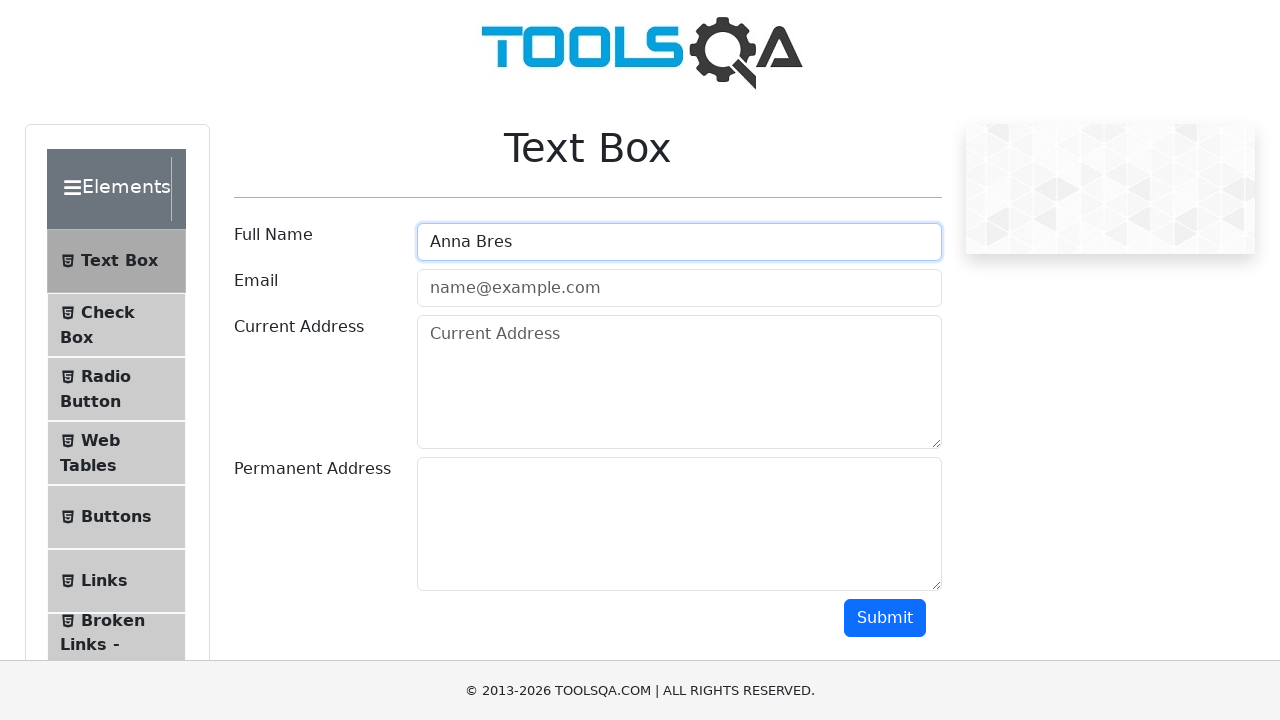

Filled email field with 'test@gmail.com' on #userEmail
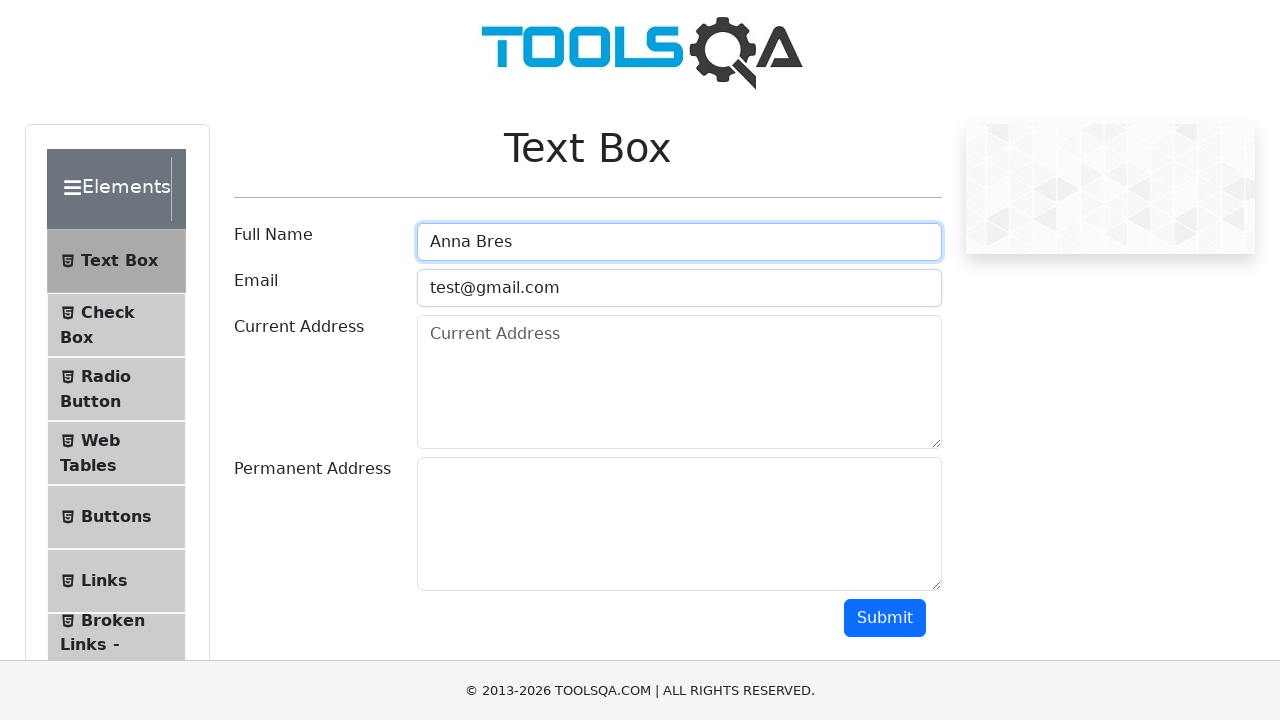

Filled current address field with 'Hawaii, Chill st.' on #currentAddress
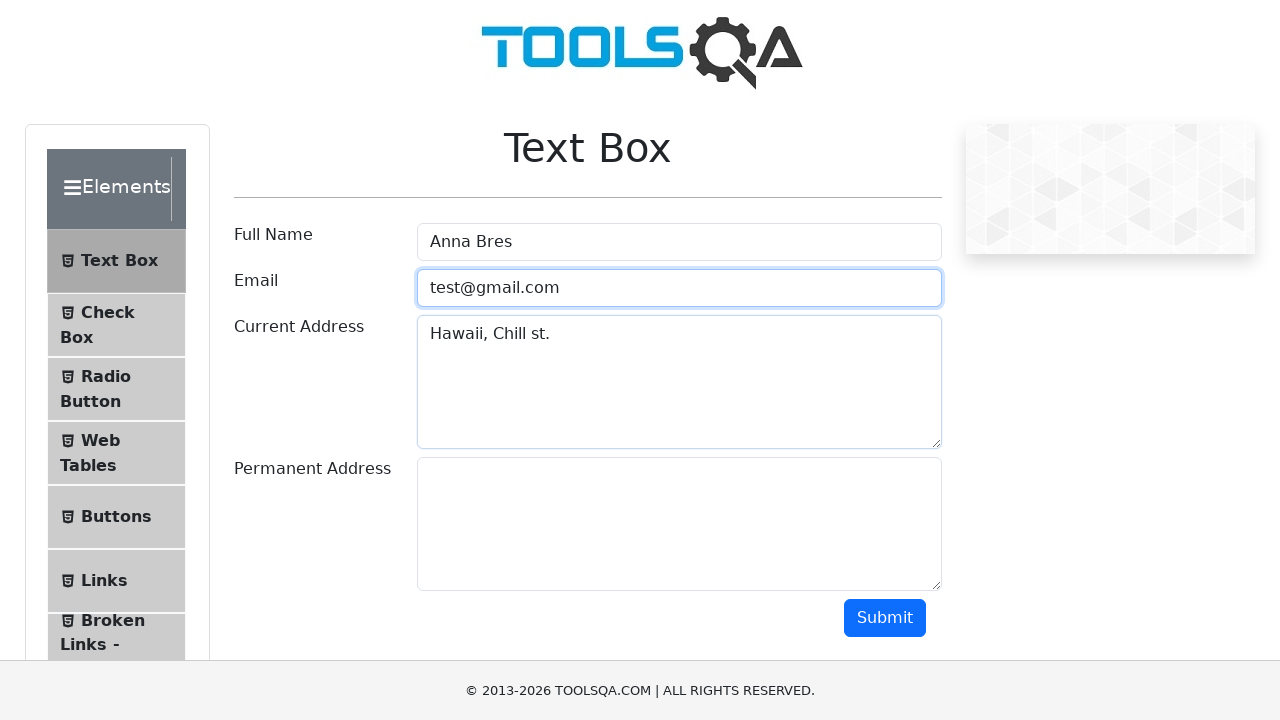

Filled permanent address field with 'Miami, Sunset st.' on #permanentAddress
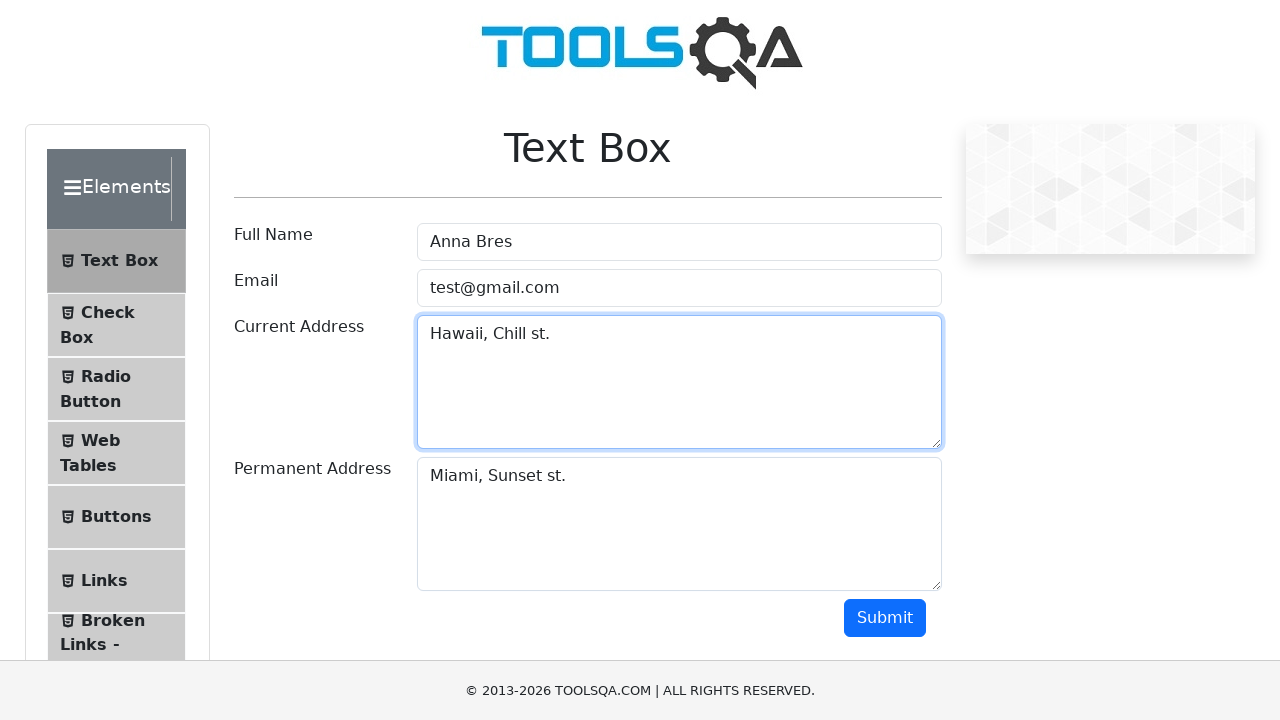

Clicked submit button to submit the form at (885, 618) on #submit
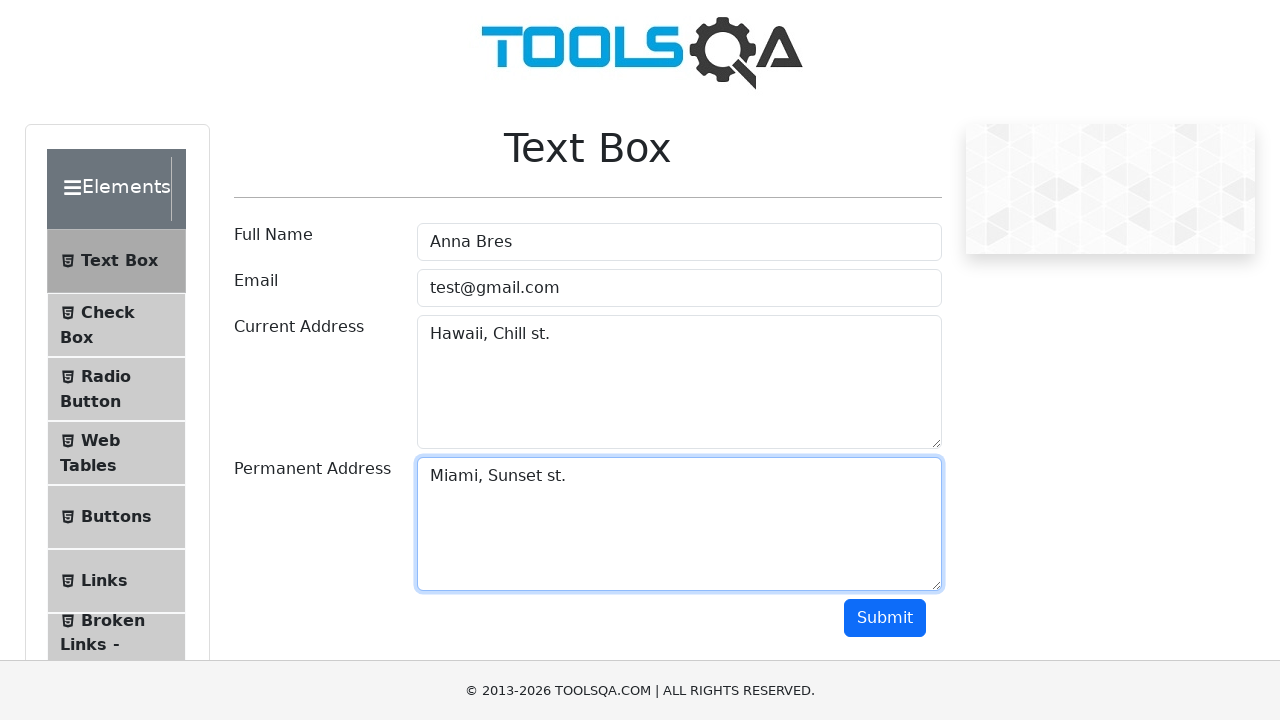

Form submission completed and output section displayed
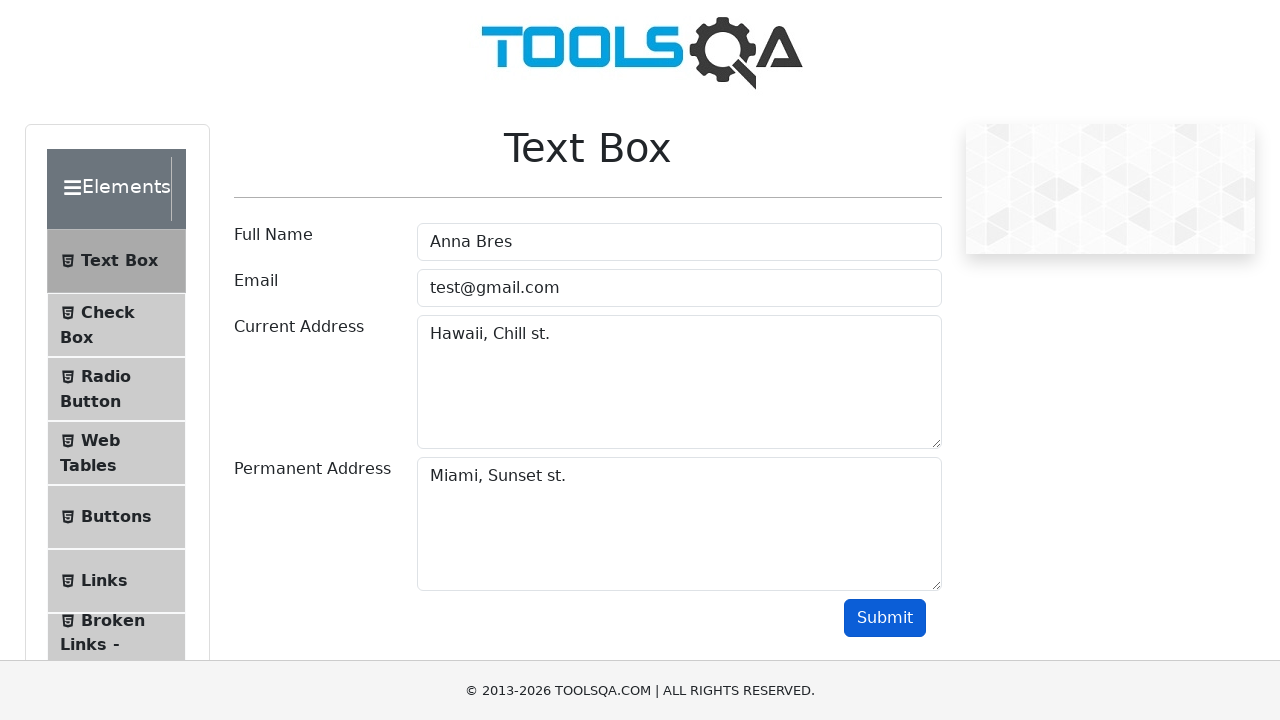

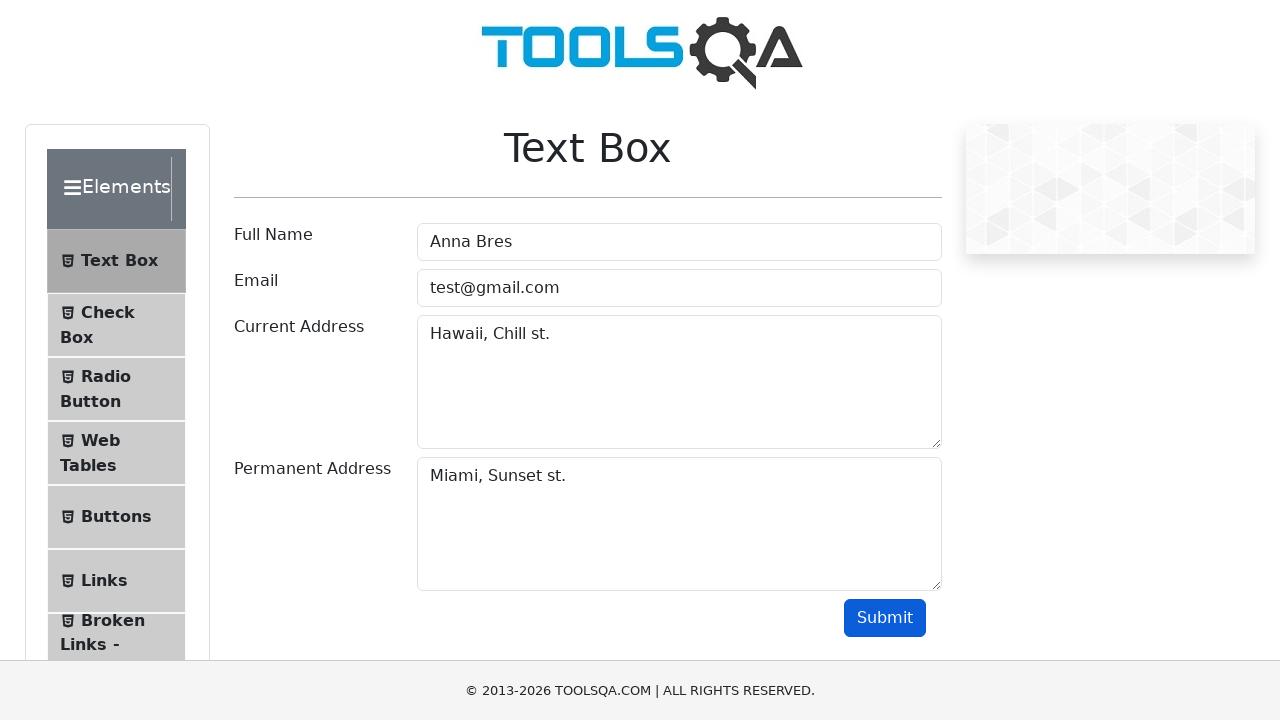